Tests the Switch Window page by clicking the alert button and verifying the alert text, then clicking the new tab button

Starting URL: https://formy-project.herokuapp.com/

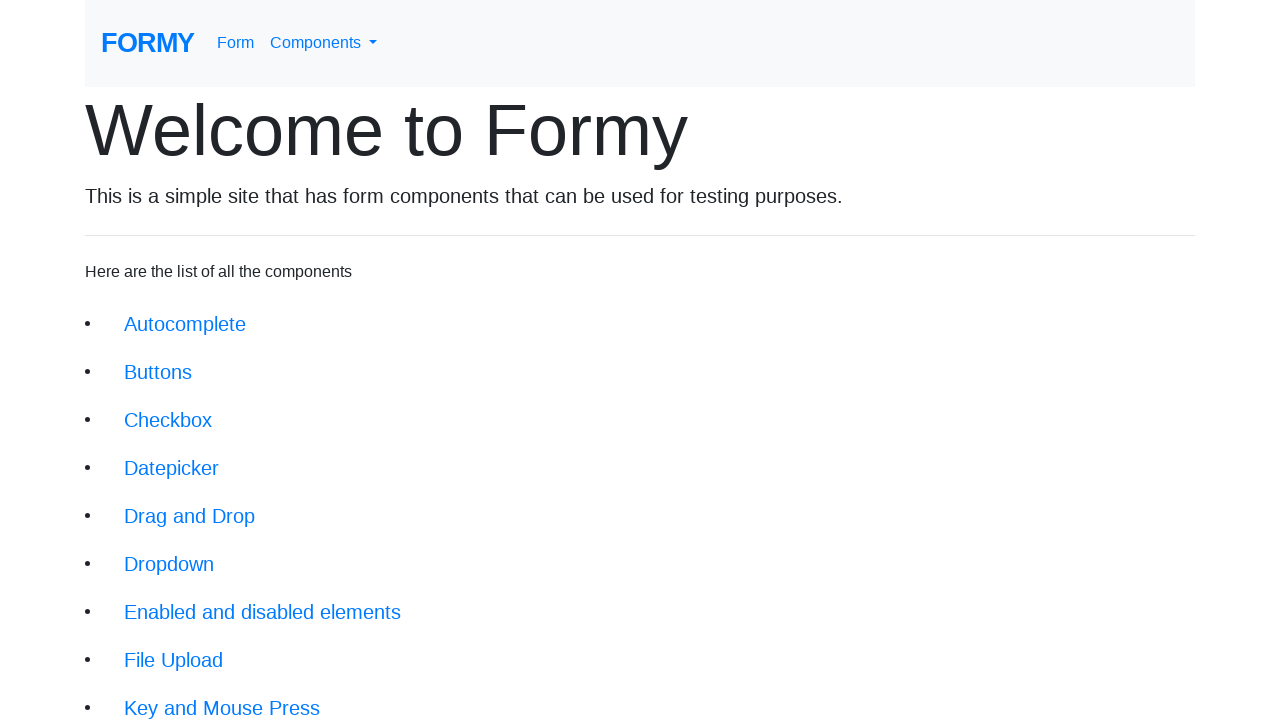

Clicked Switch Window link at (191, 648) on xpath=//a[@class='btn btn-lg'][text()='Switch Window']
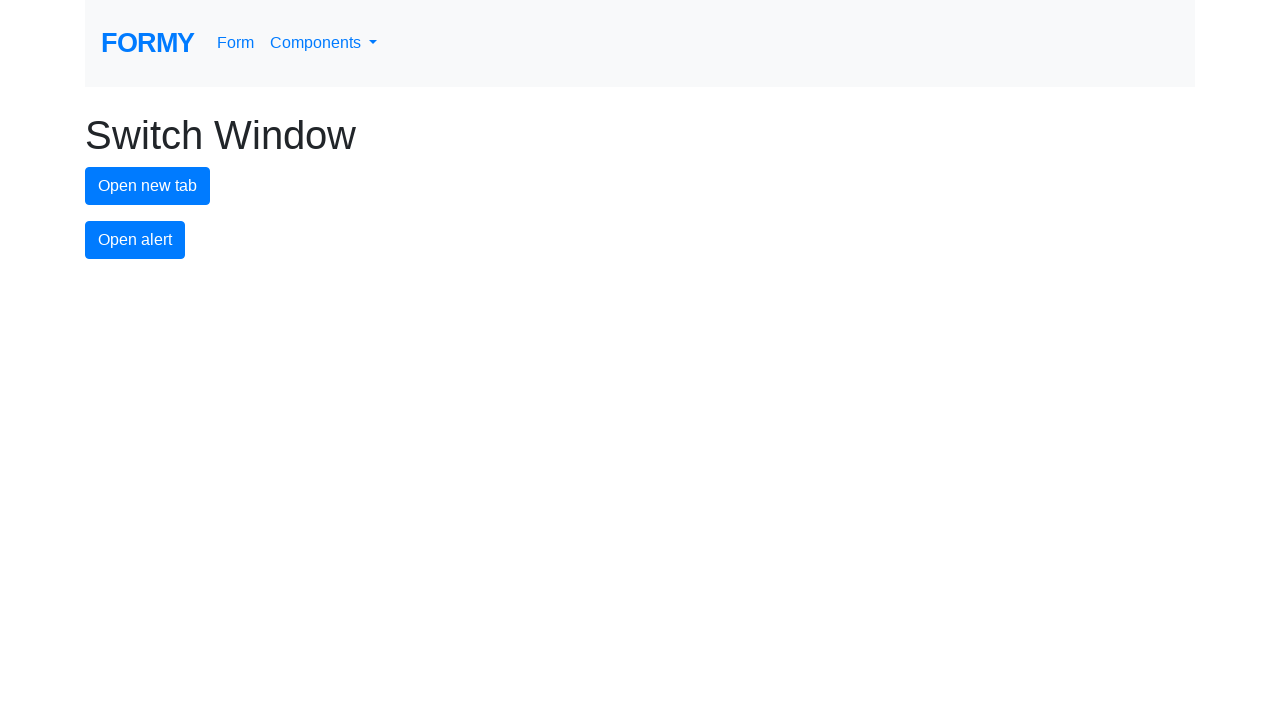

Verified page title is 'Switch Window'
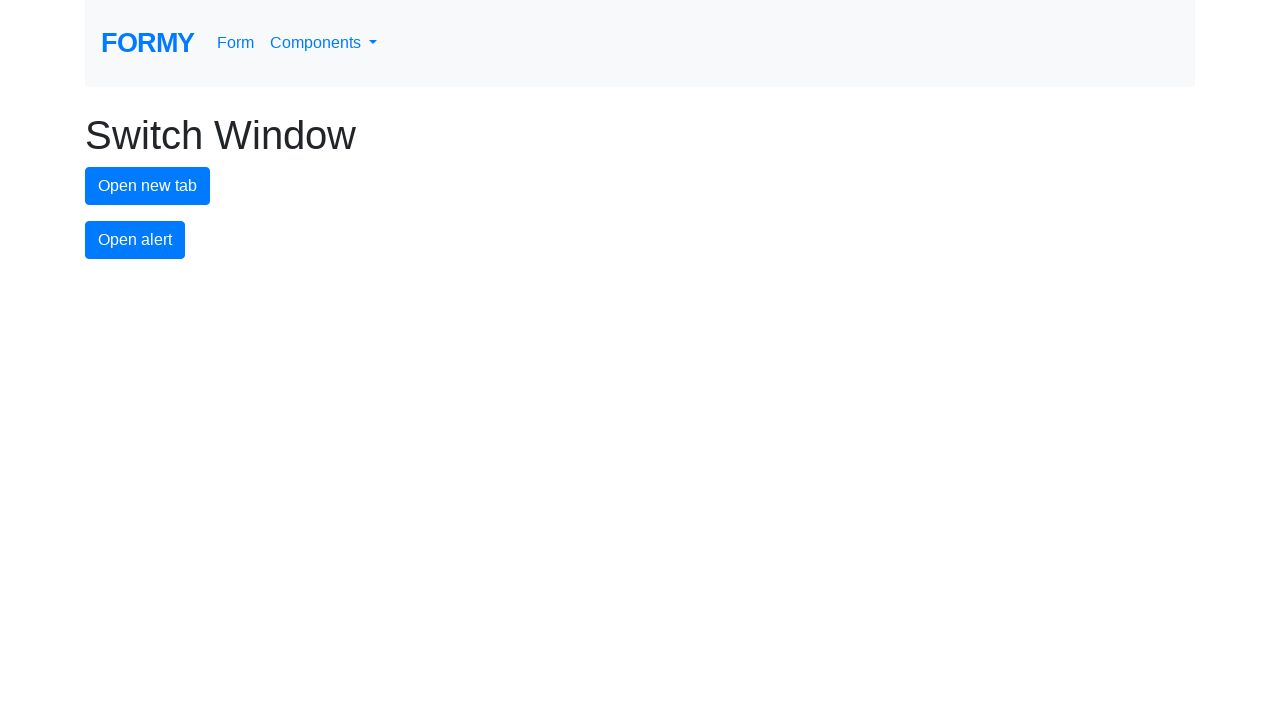

Set up dialog handler to accept alerts
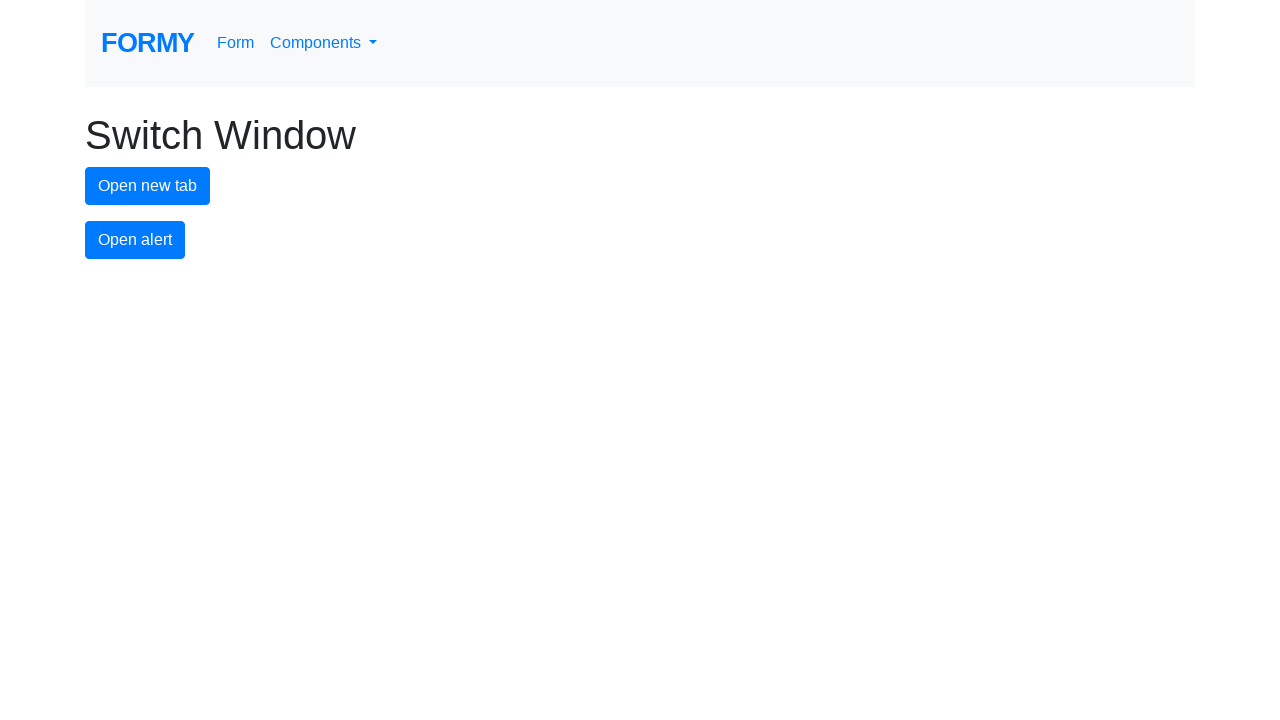

Clicked alert button at (135, 240) on #alert-button
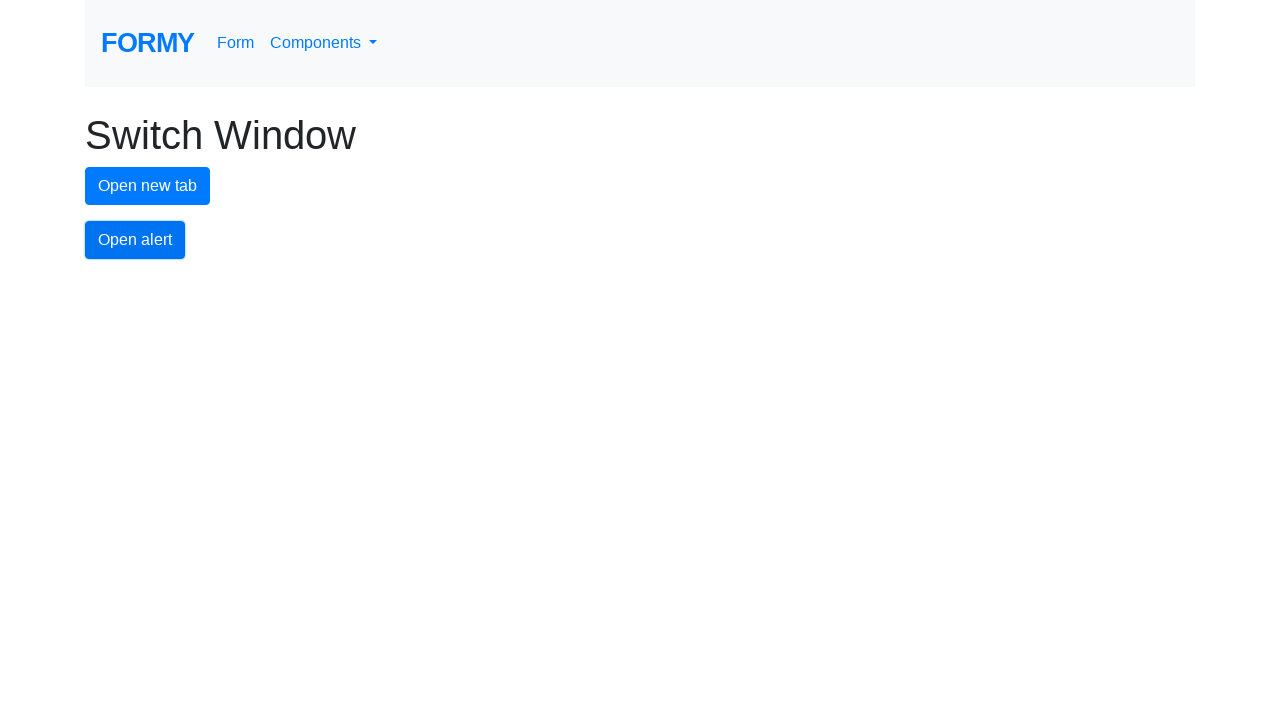

Clicked new tab button at (148, 186) on #new-tab-button
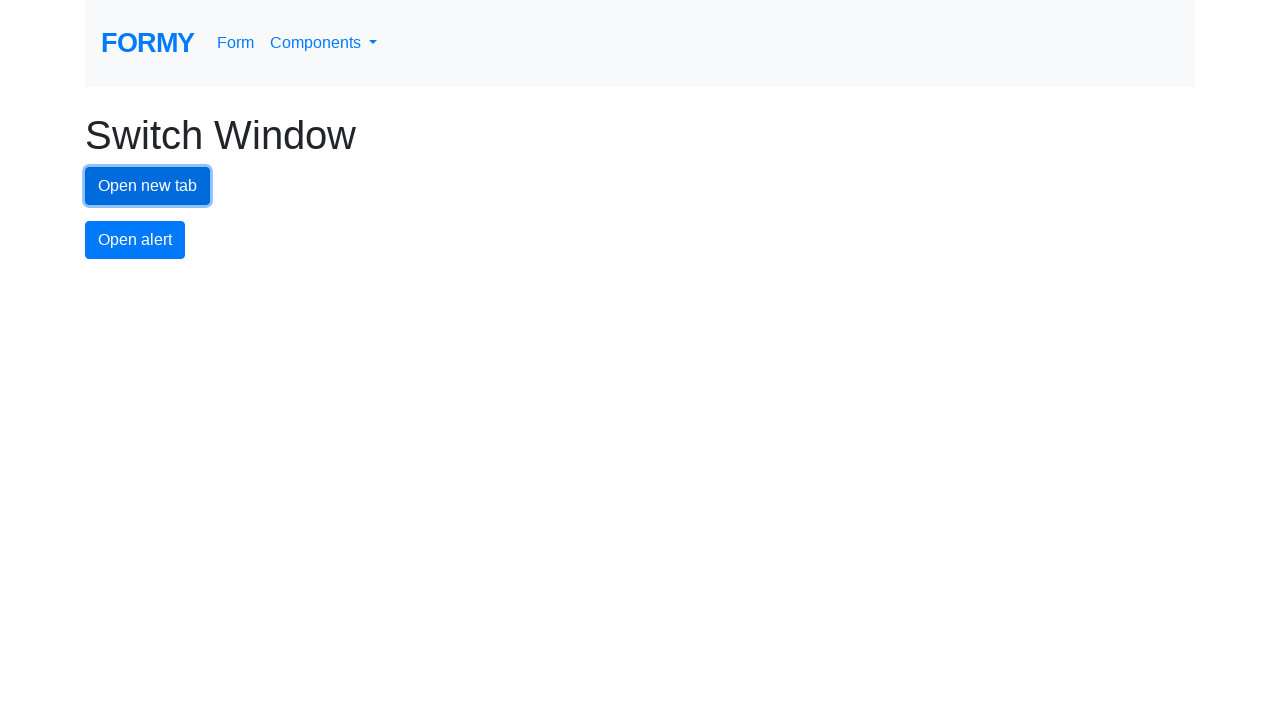

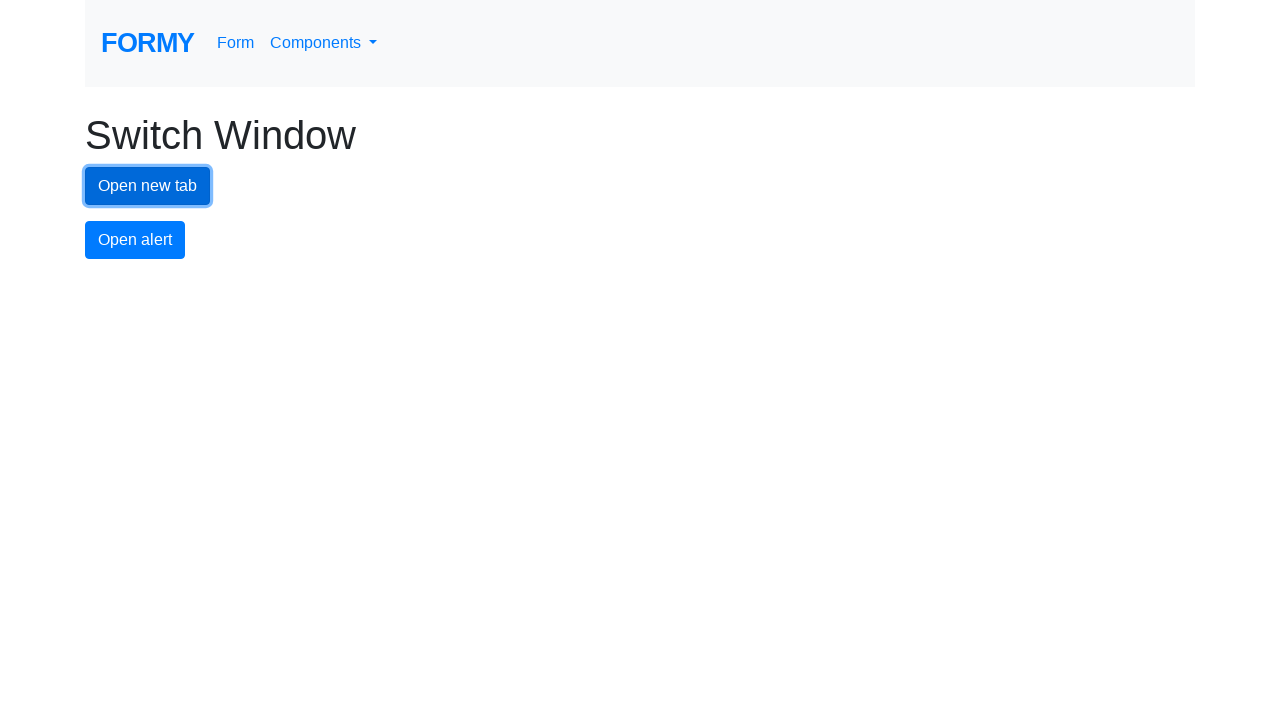